Navigates to the Booking.com homepage and maximizes the browser window

Starting URL: https://www.booking.com/

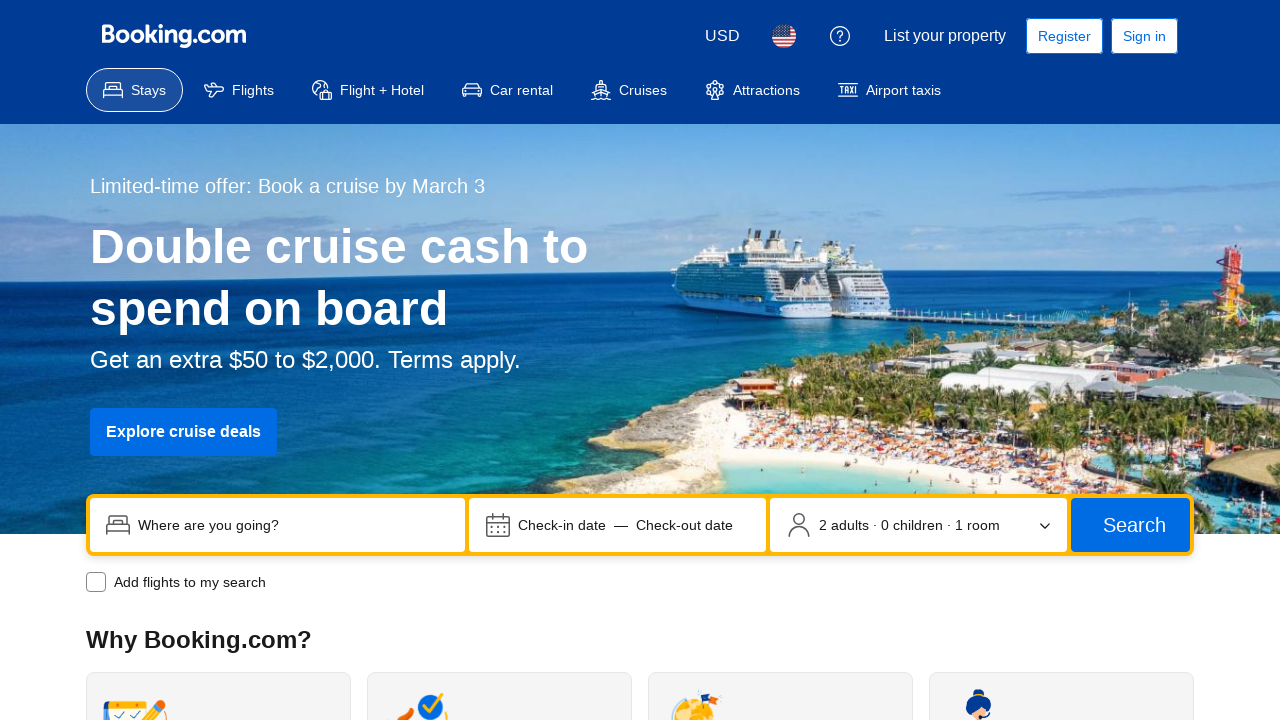

Waited for Booking.com homepage to load (DOM content loaded)
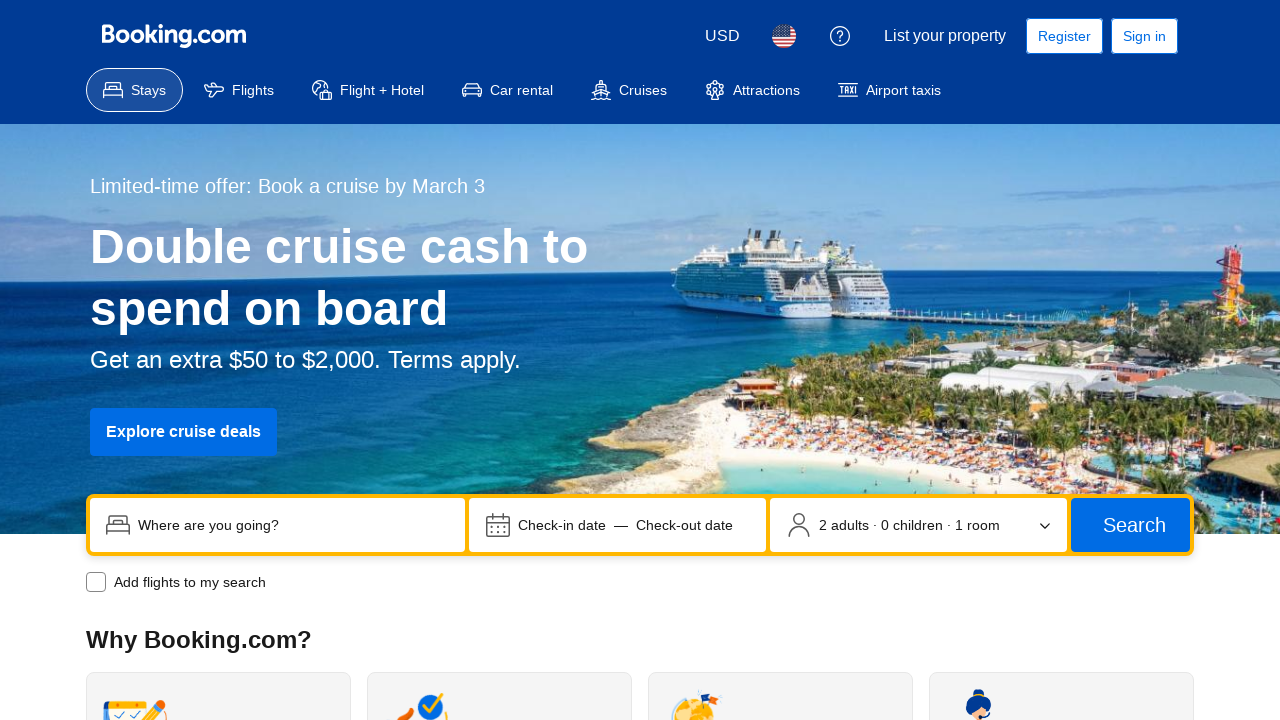

Navigated to Booking.com homepage
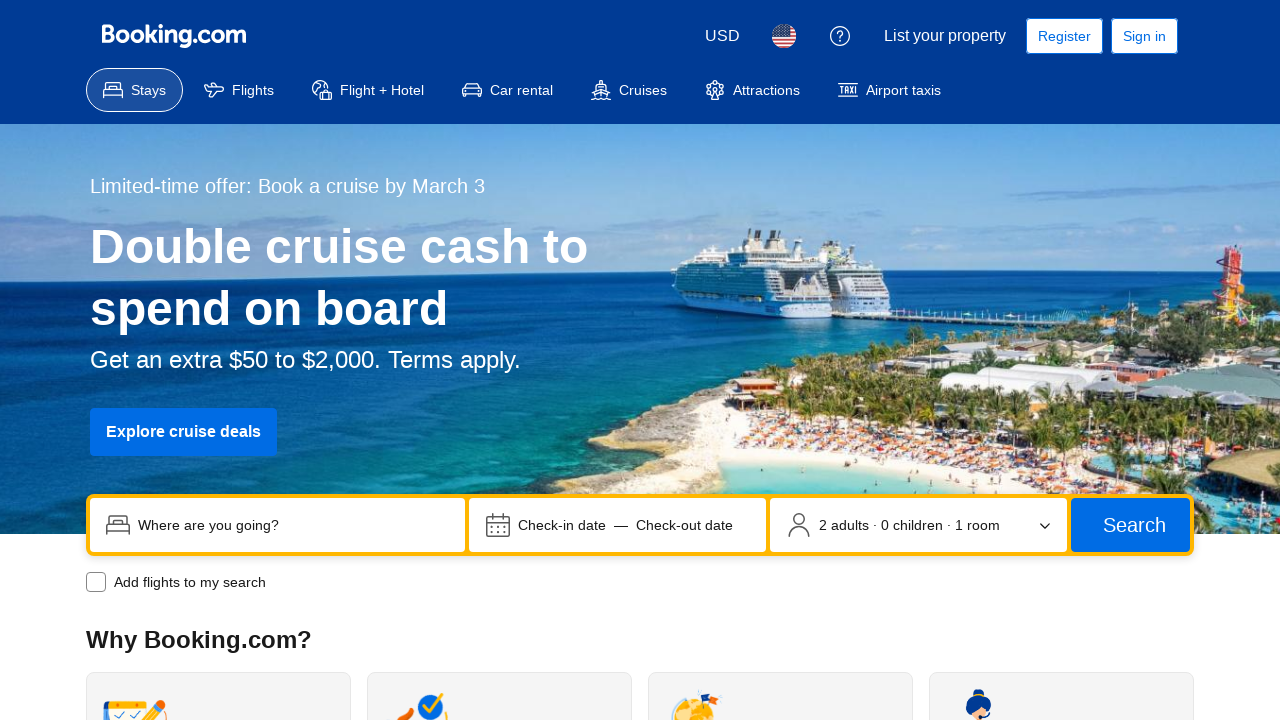

Maximized browser window
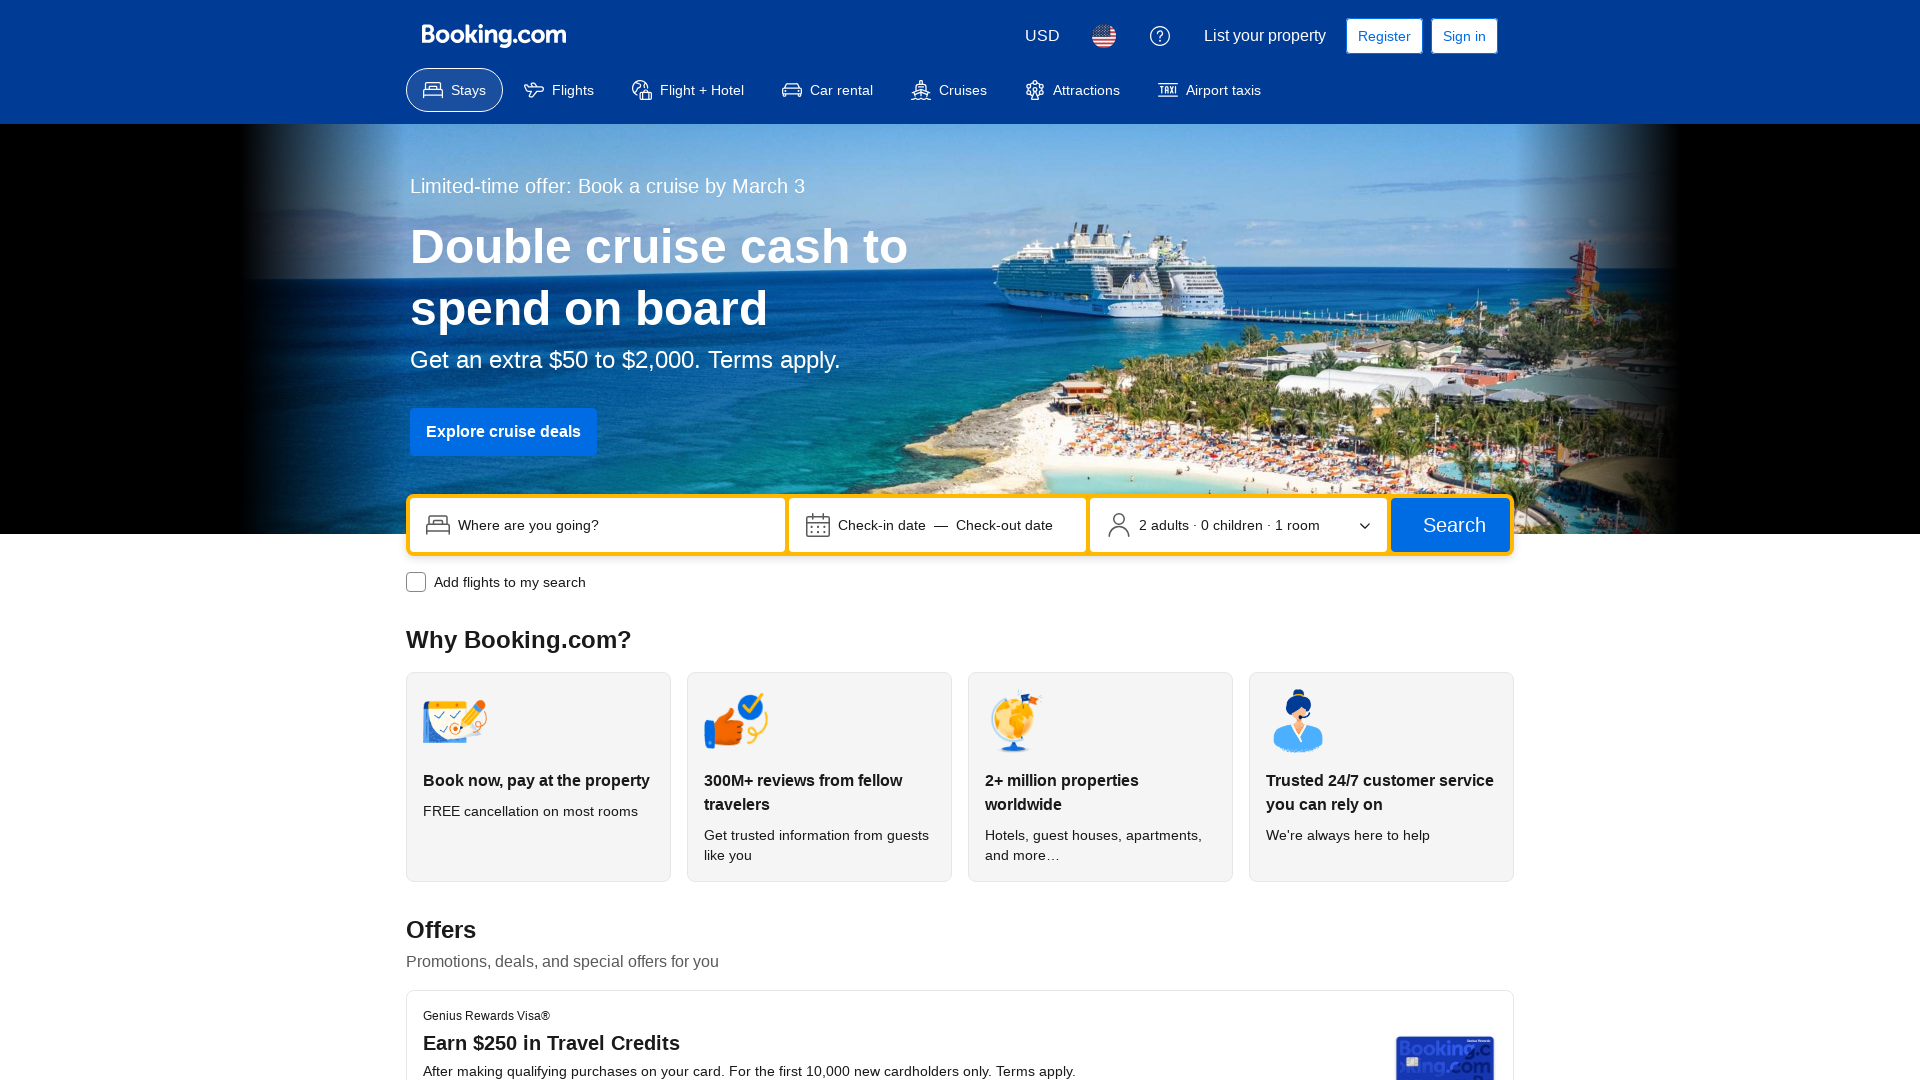

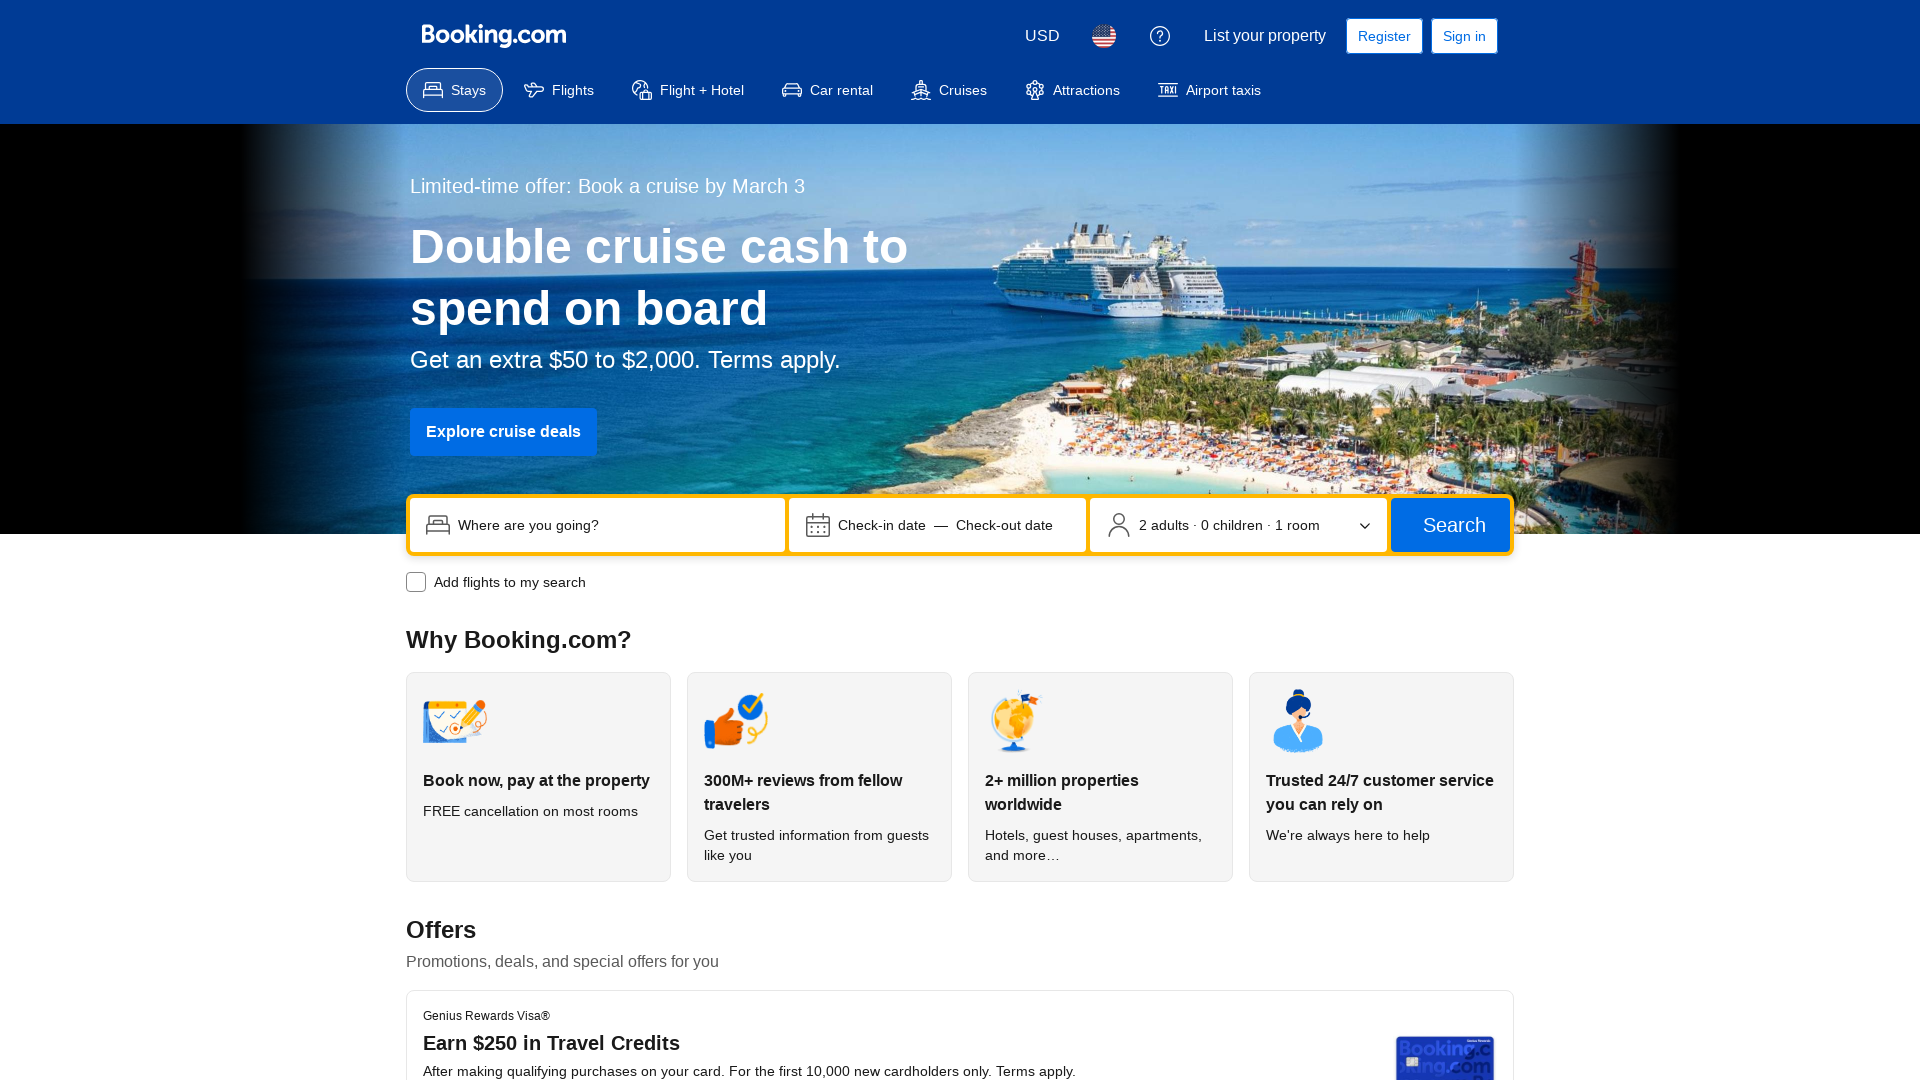